Tests infinite scroll functionality by verifying the page loads and scrolling to the bottom multiple times to trigger dynamic content loading.

Starting URL: https://the-internet.herokuapp.com/infinite_scroll

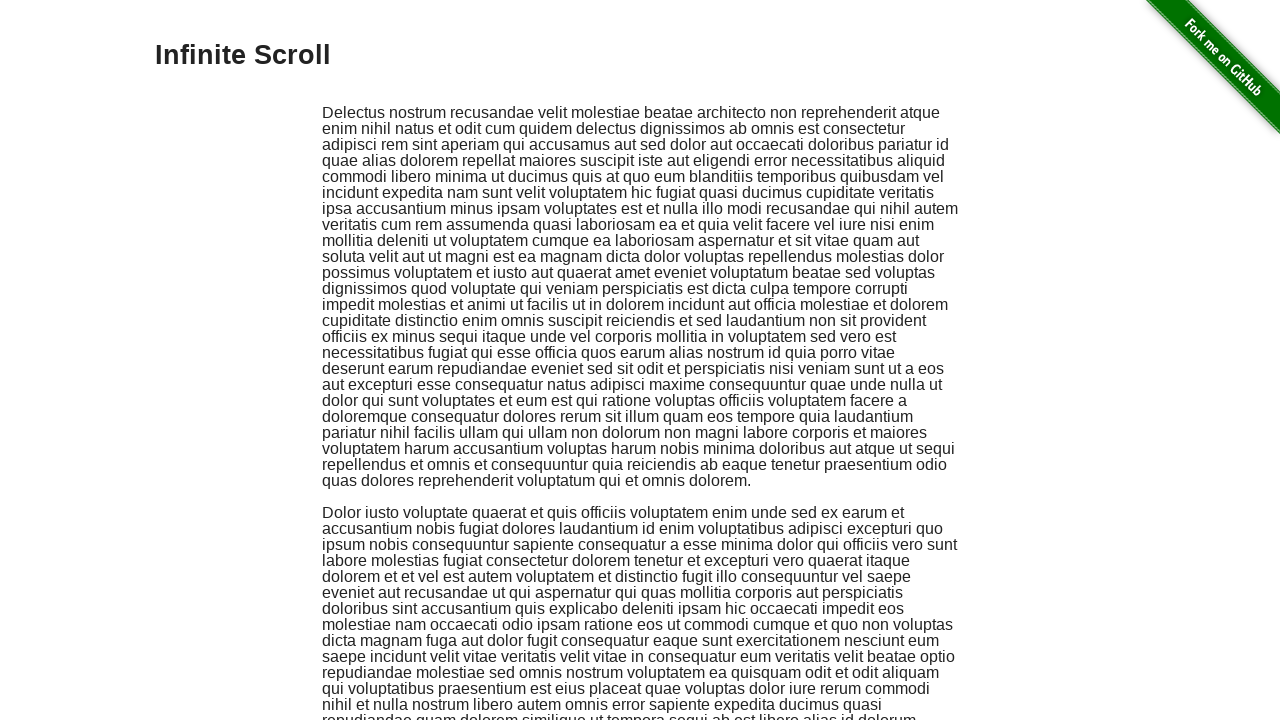

Verified footer 'Powered by' element is present
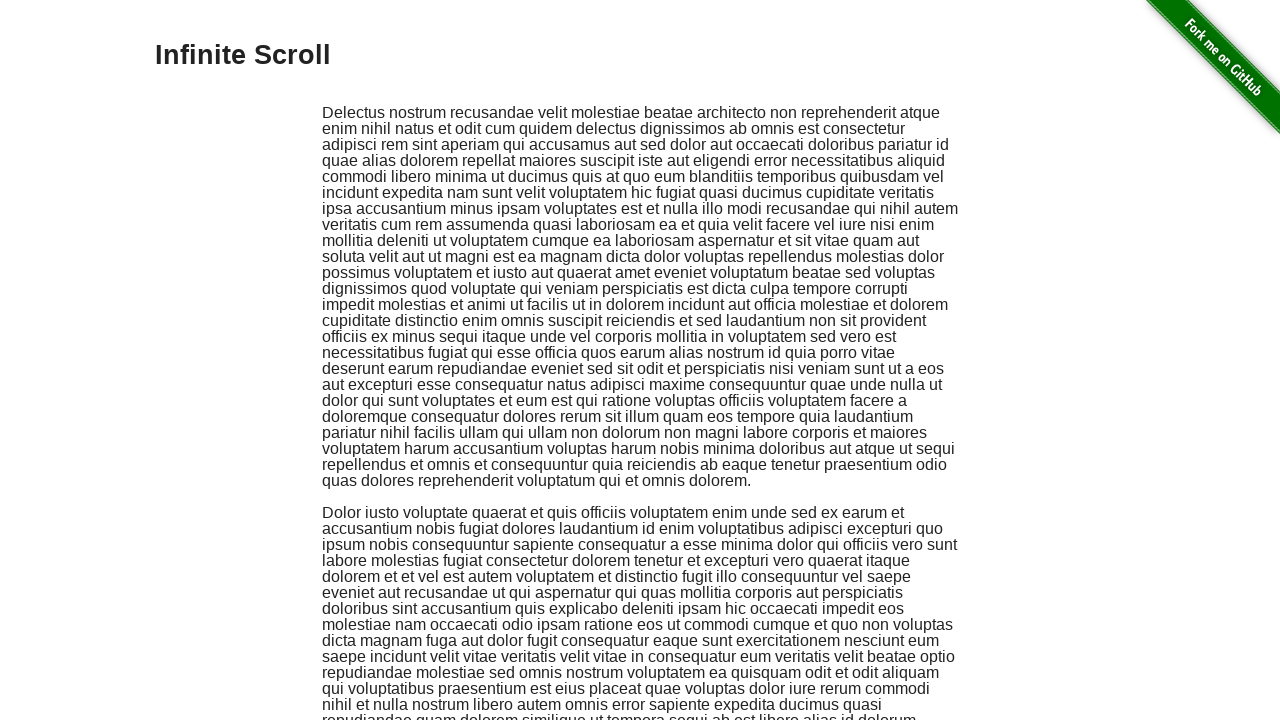

Scrolled to bottom of page (iteration 1/5)
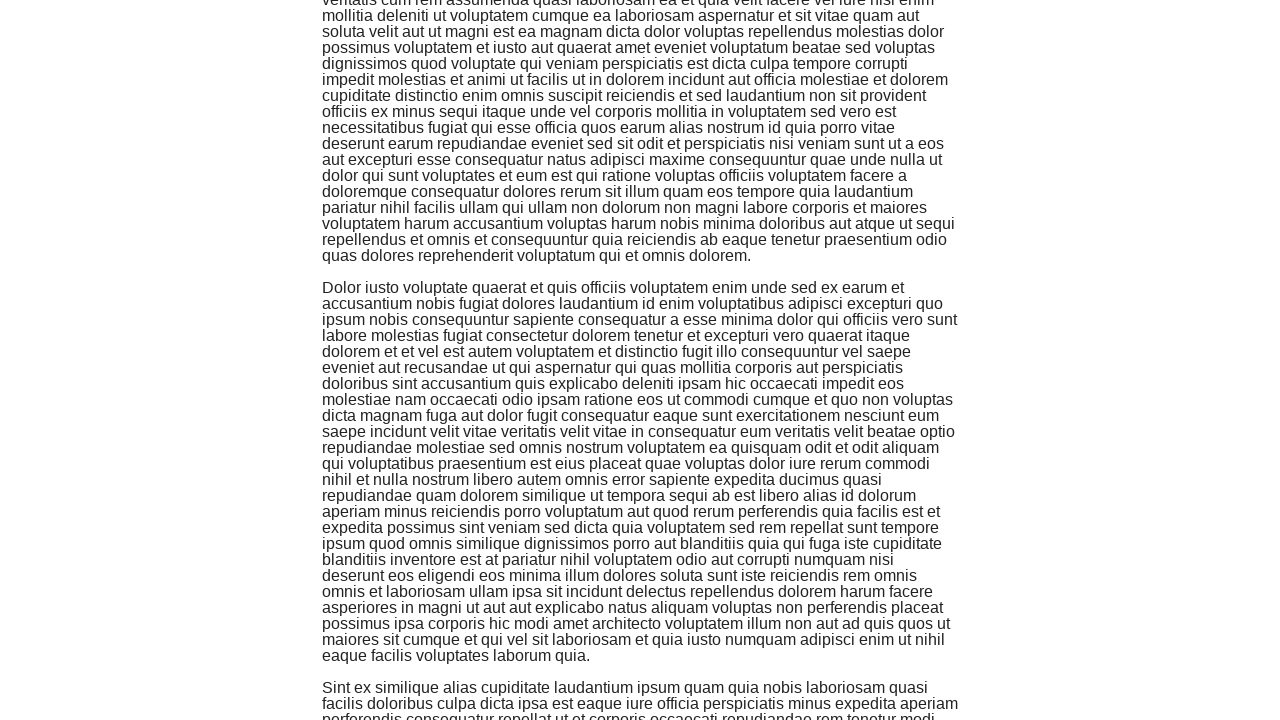

Waited for dynamic content to load (iteration 1/5)
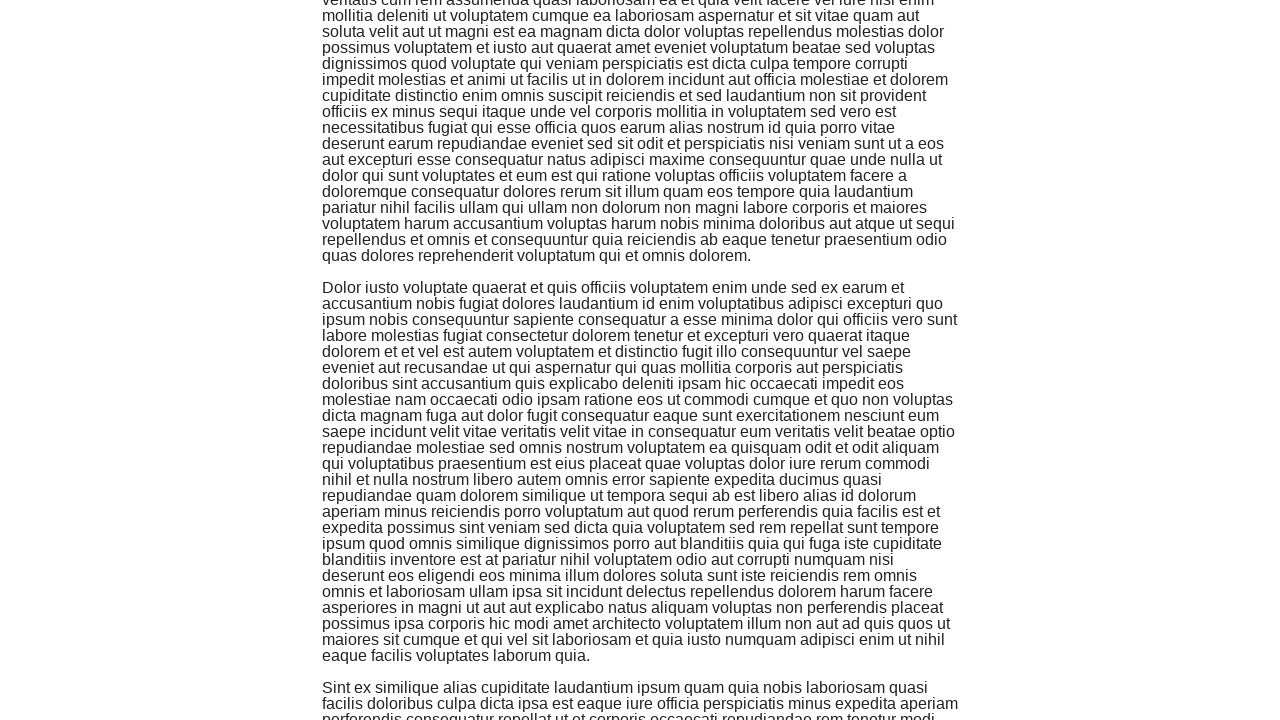

Scrolled to bottom of page (iteration 2/5)
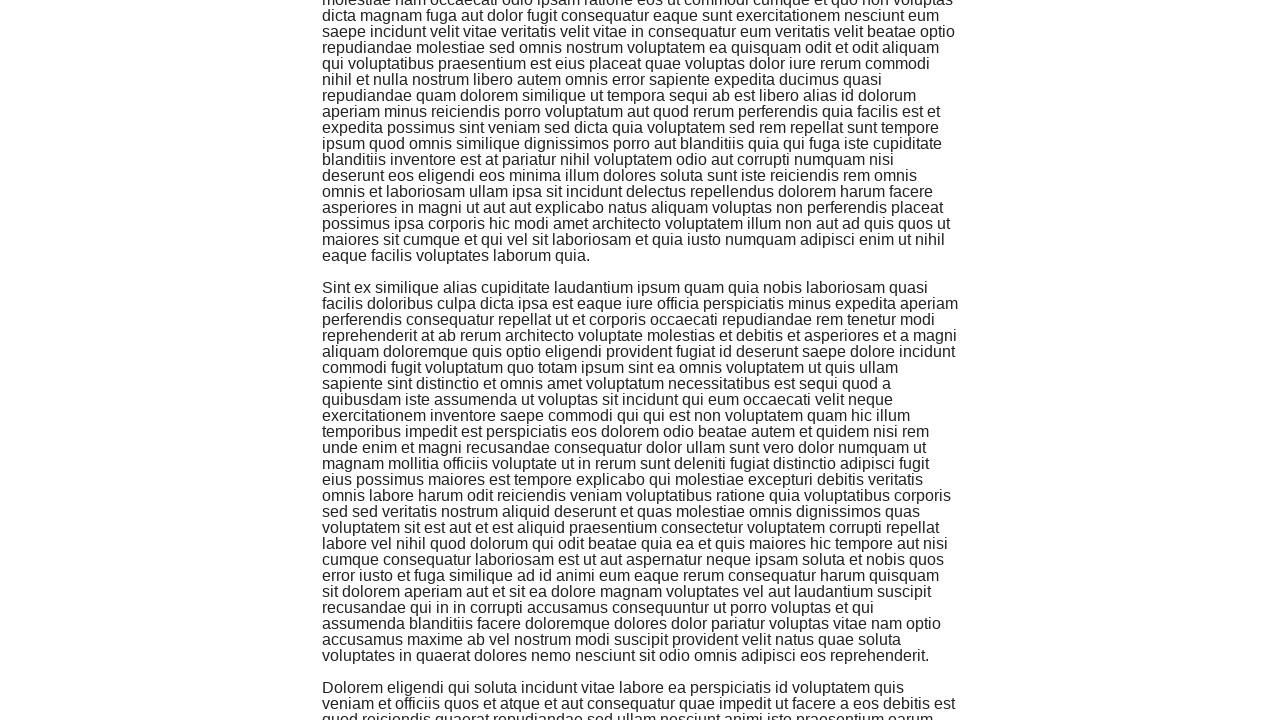

Waited for dynamic content to load (iteration 2/5)
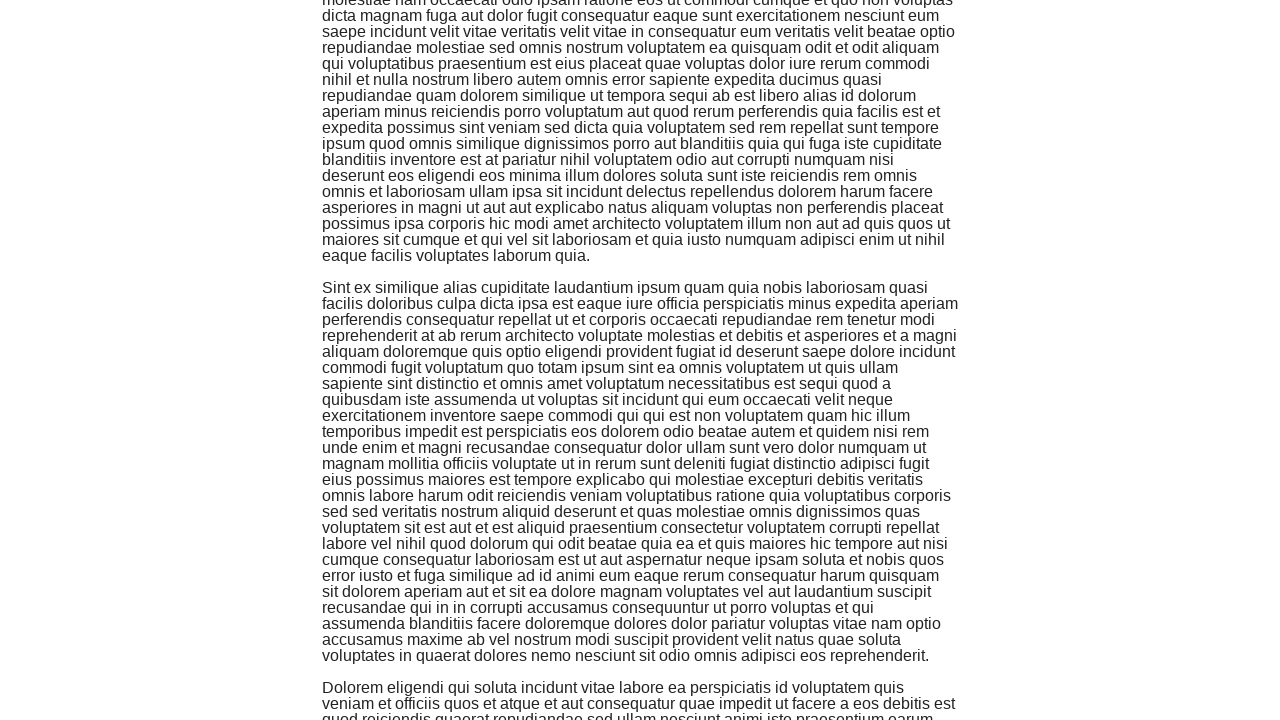

Scrolled to bottom of page (iteration 3/5)
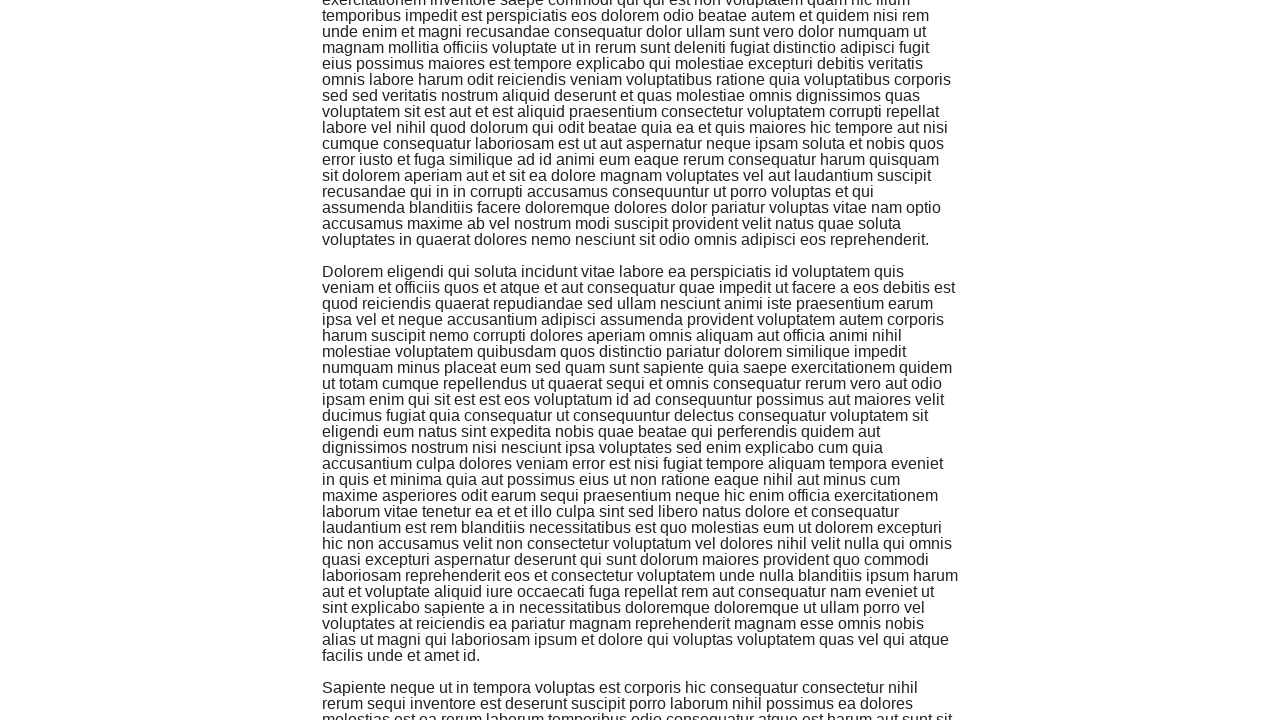

Waited for dynamic content to load (iteration 3/5)
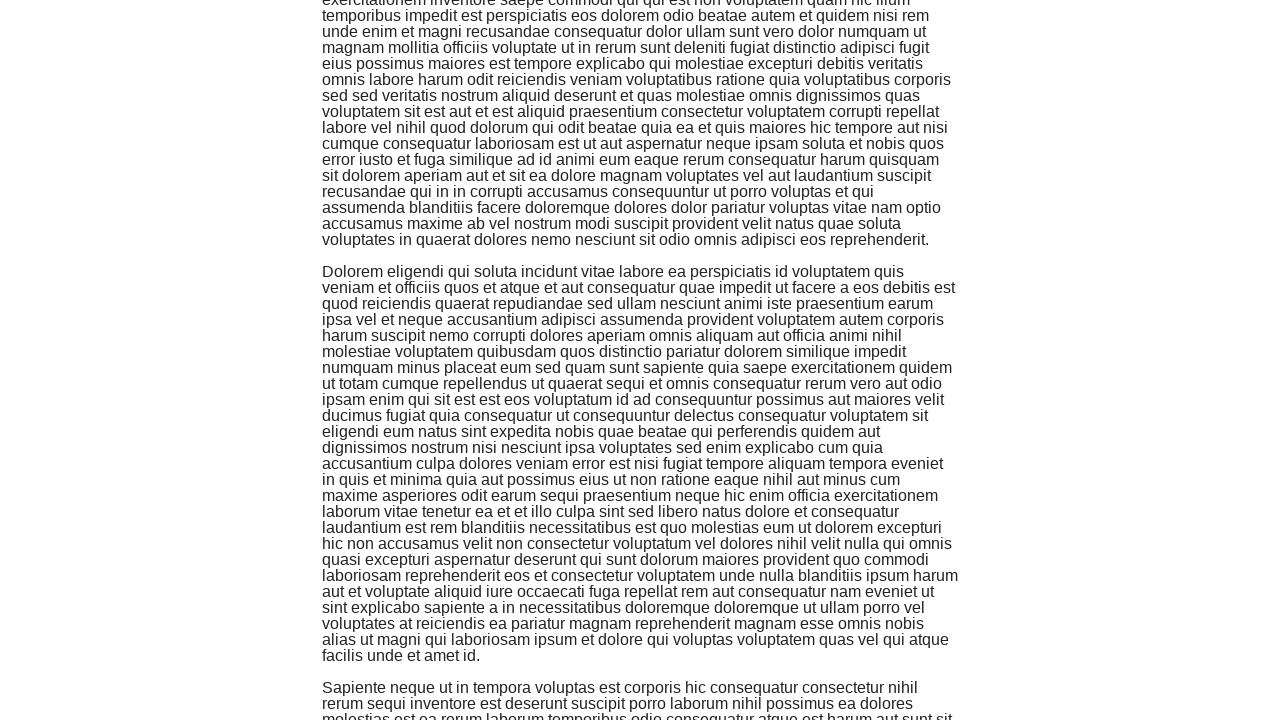

Scrolled to bottom of page (iteration 4/5)
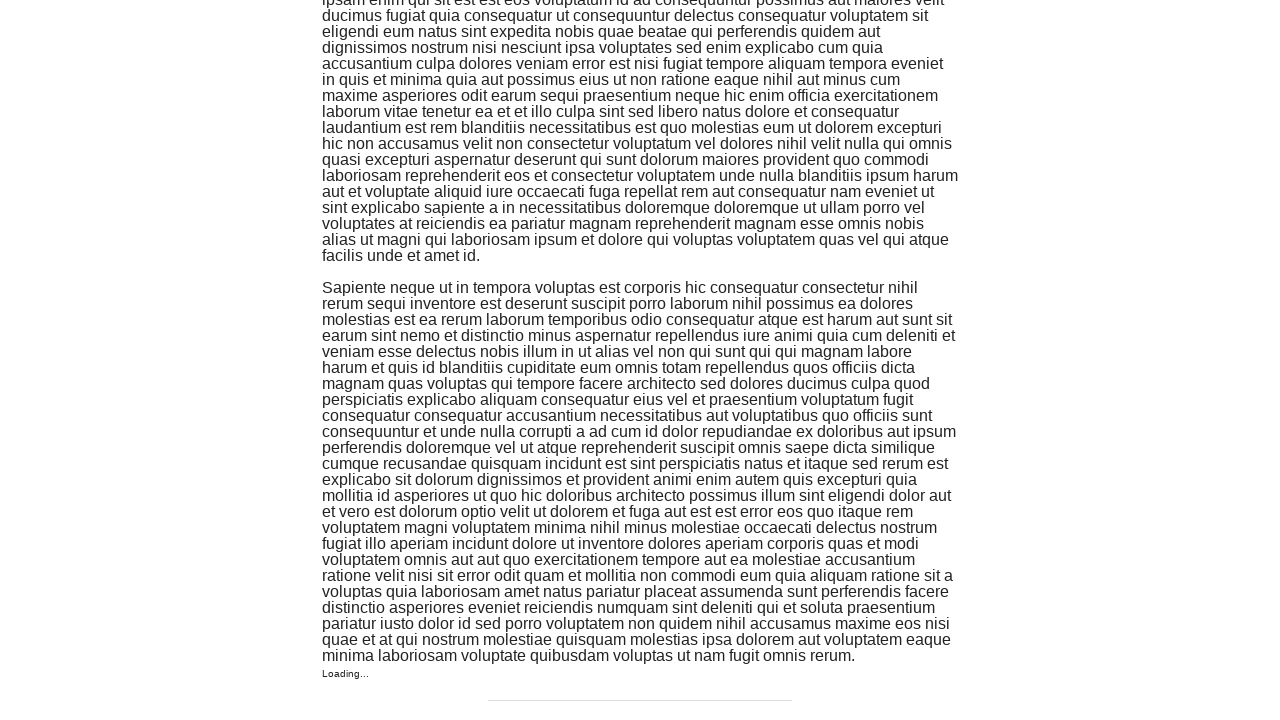

Waited for dynamic content to load (iteration 4/5)
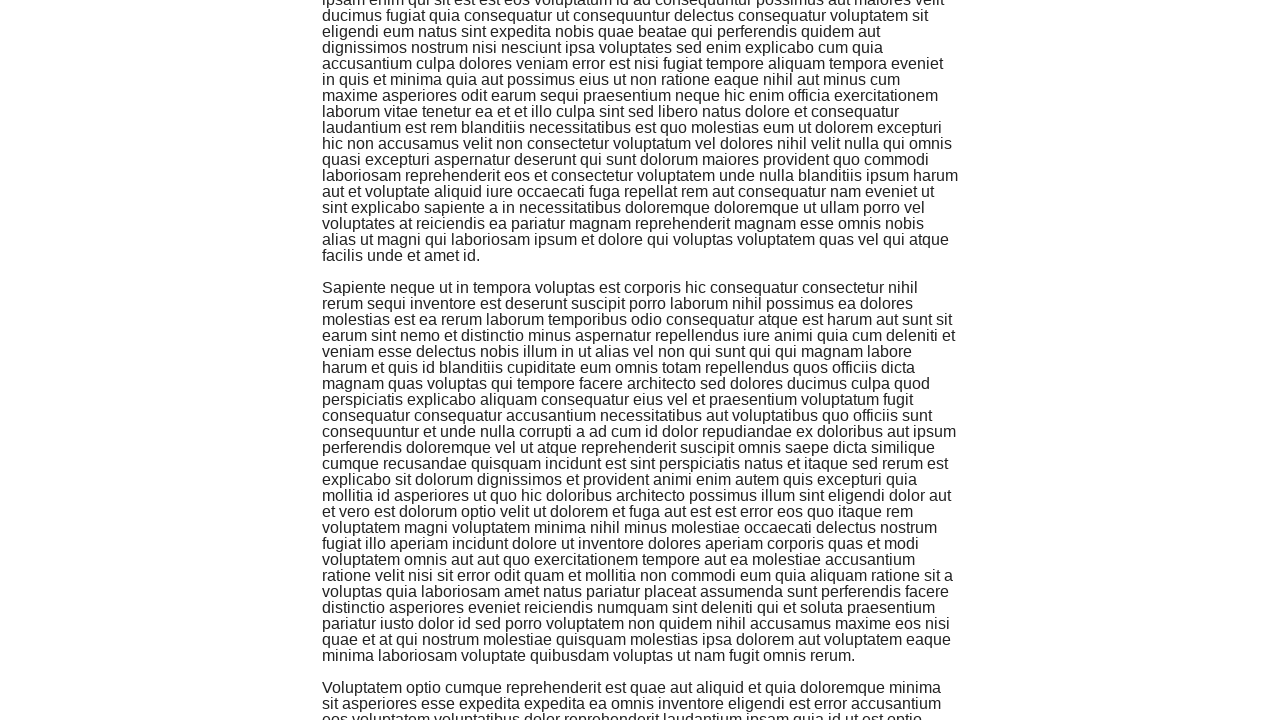

Scrolled to bottom of page (iteration 5/5)
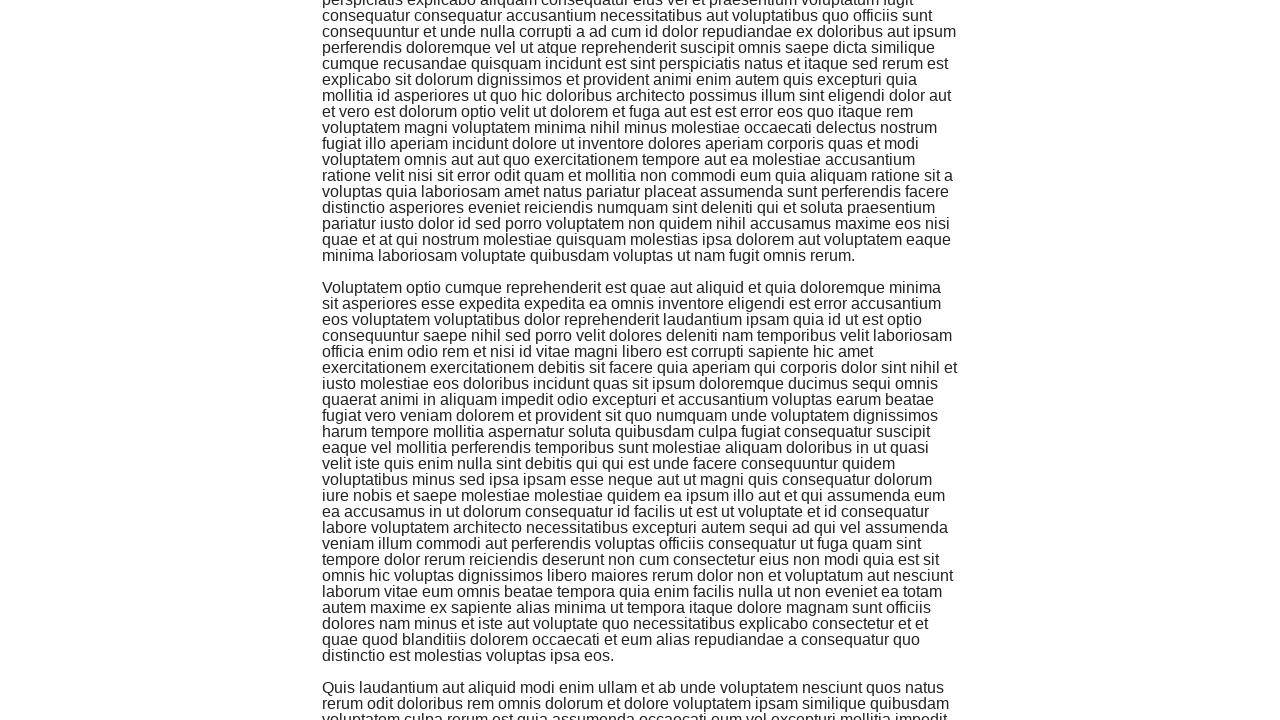

Waited for dynamic content to load (iteration 5/5)
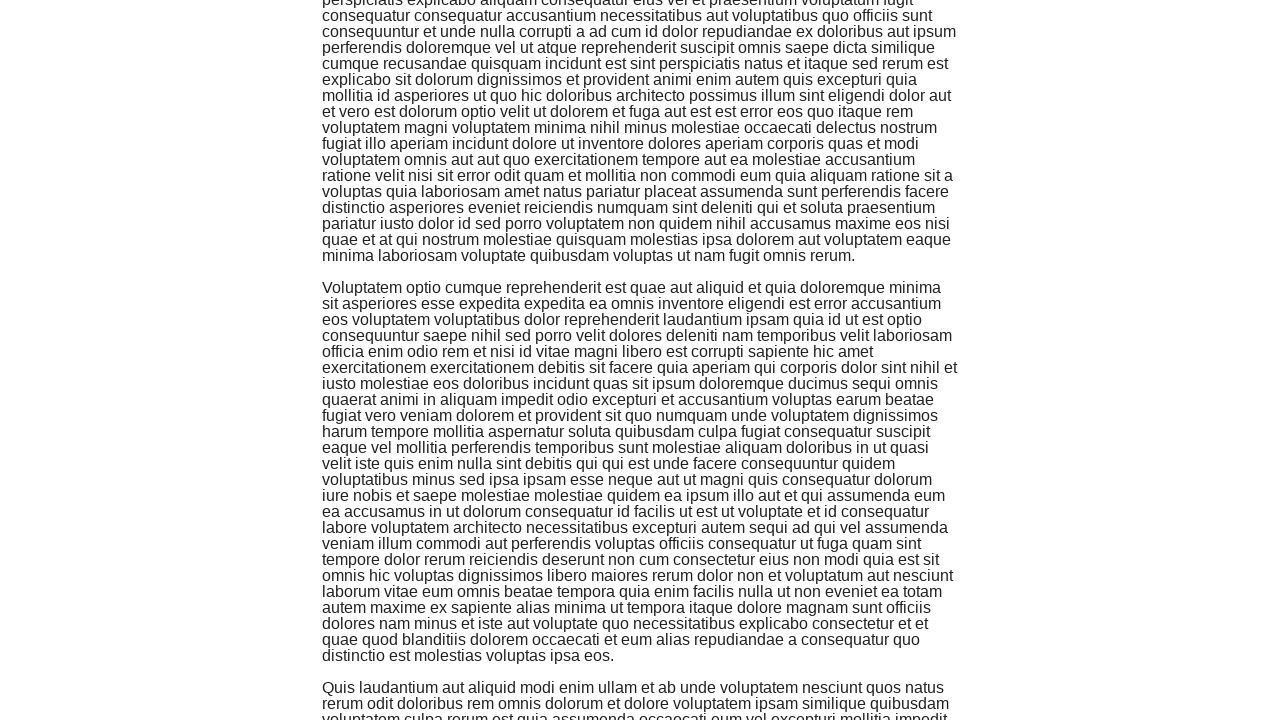

Verified page is still functional with newly loaded content
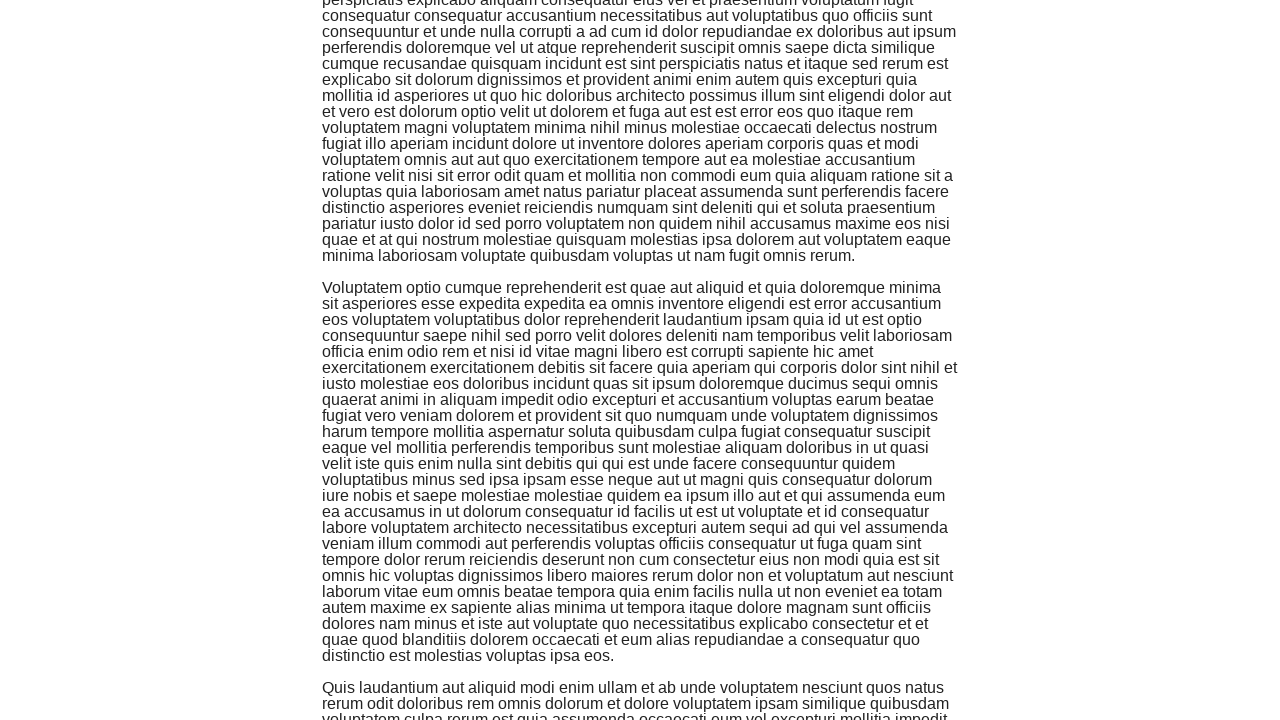

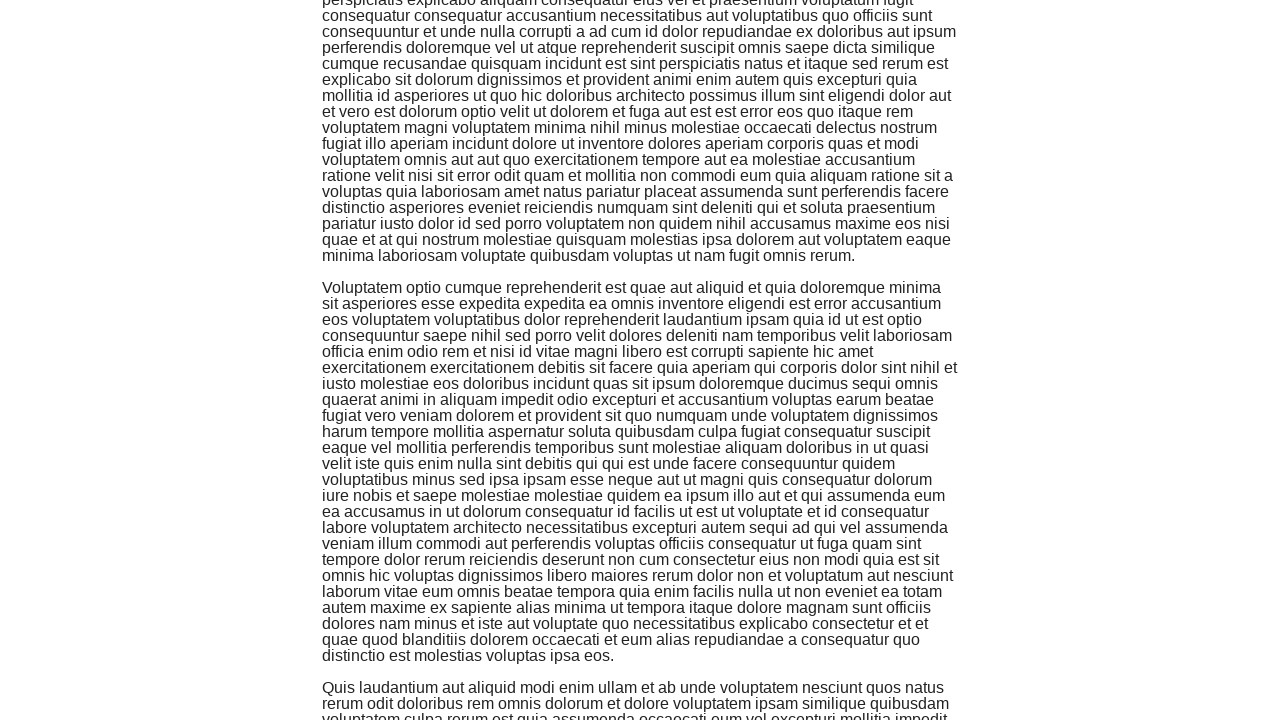